Tests successful login on the demo page by entering valid test credentials and verifying the secure area is accessed

Starting URL: http://the-internet.herokuapp.com/login

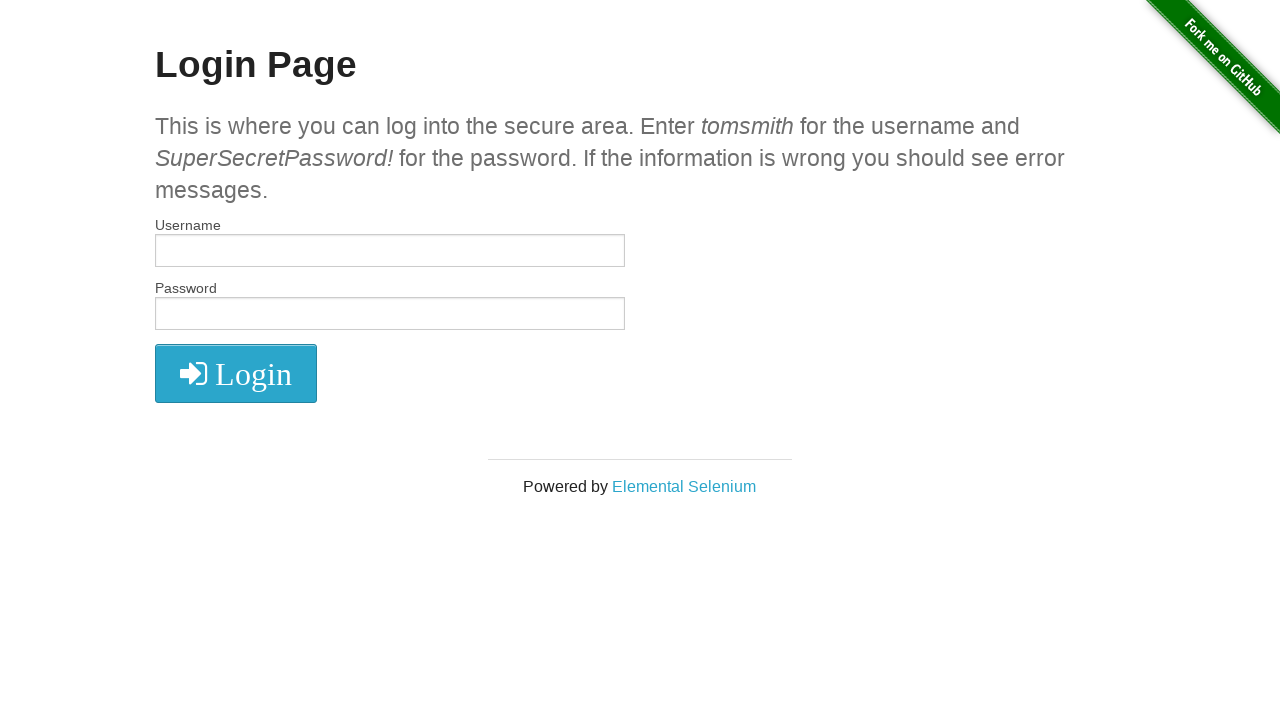

Clicked on login page header at (640, 65) on xpath=//h2[text() = 'Login Page']
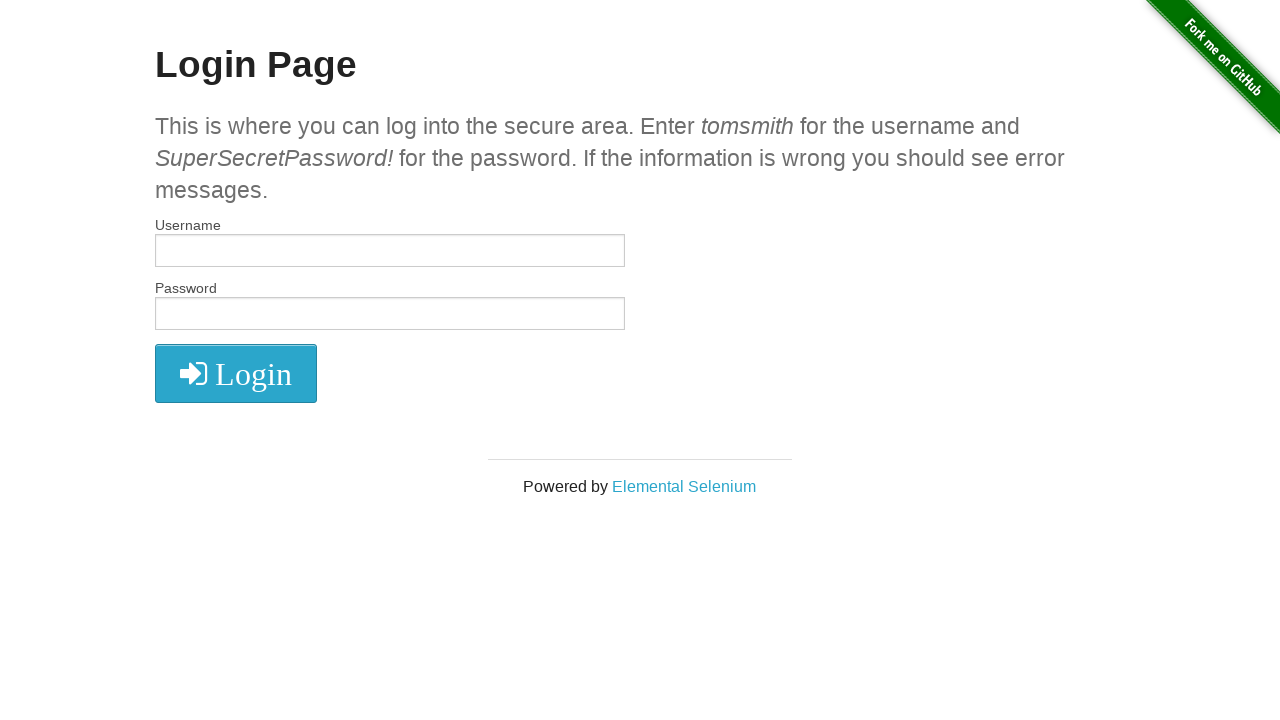

Filled username field with 'tomsmith' on #username
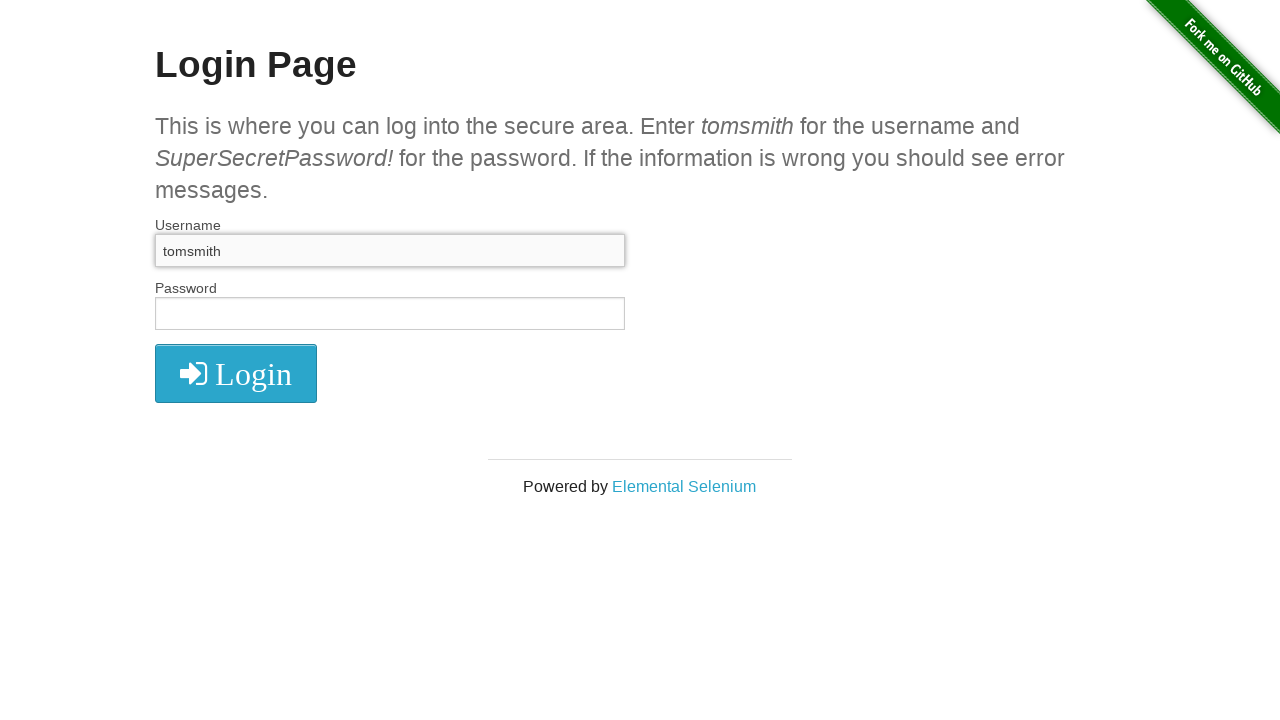

Filled password field with valid credentials on input[name='password']
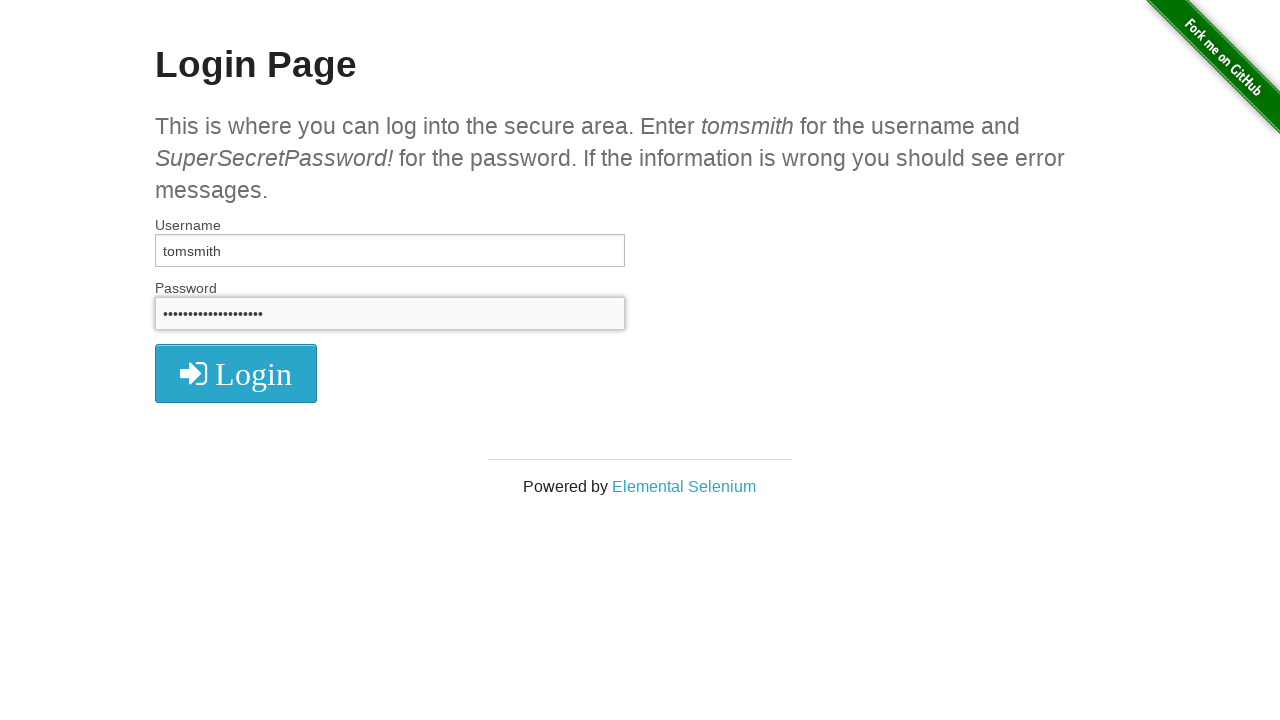

Clicked login button to submit credentials at (236, 374) on xpath=//i[@class='fa fa-2x fa-sign-in']
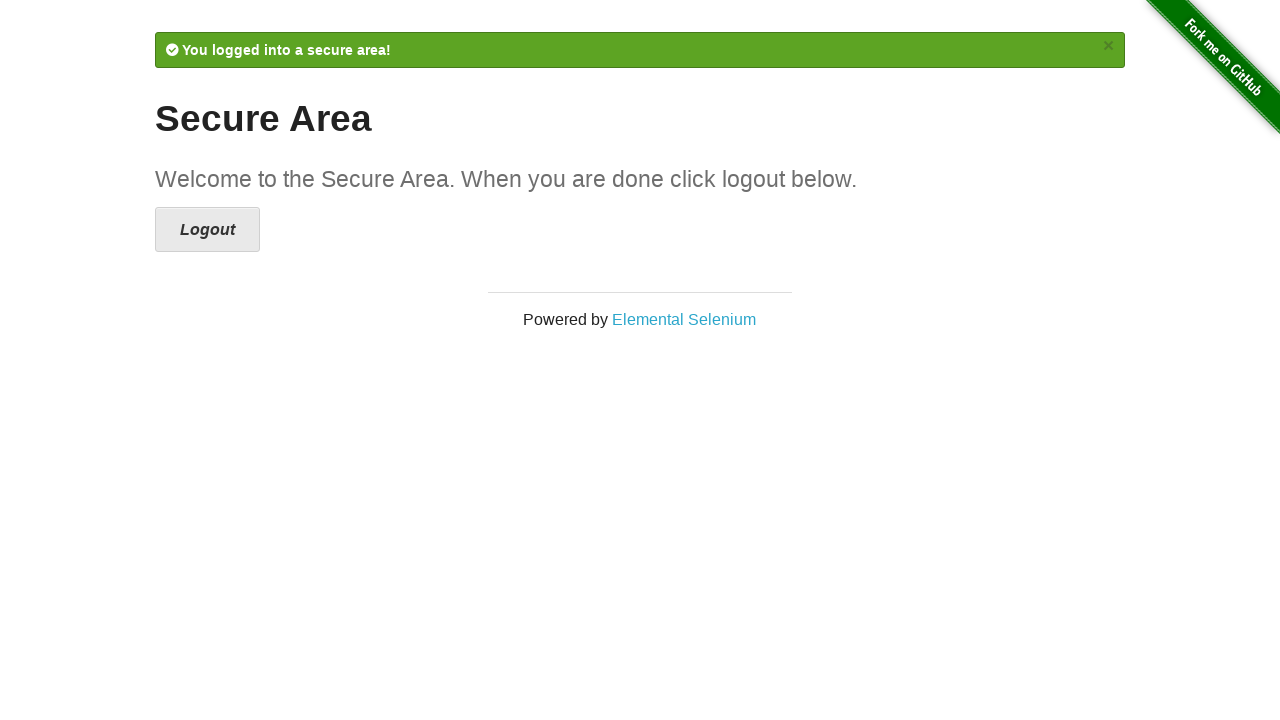

Verified secure area page loaded successfully
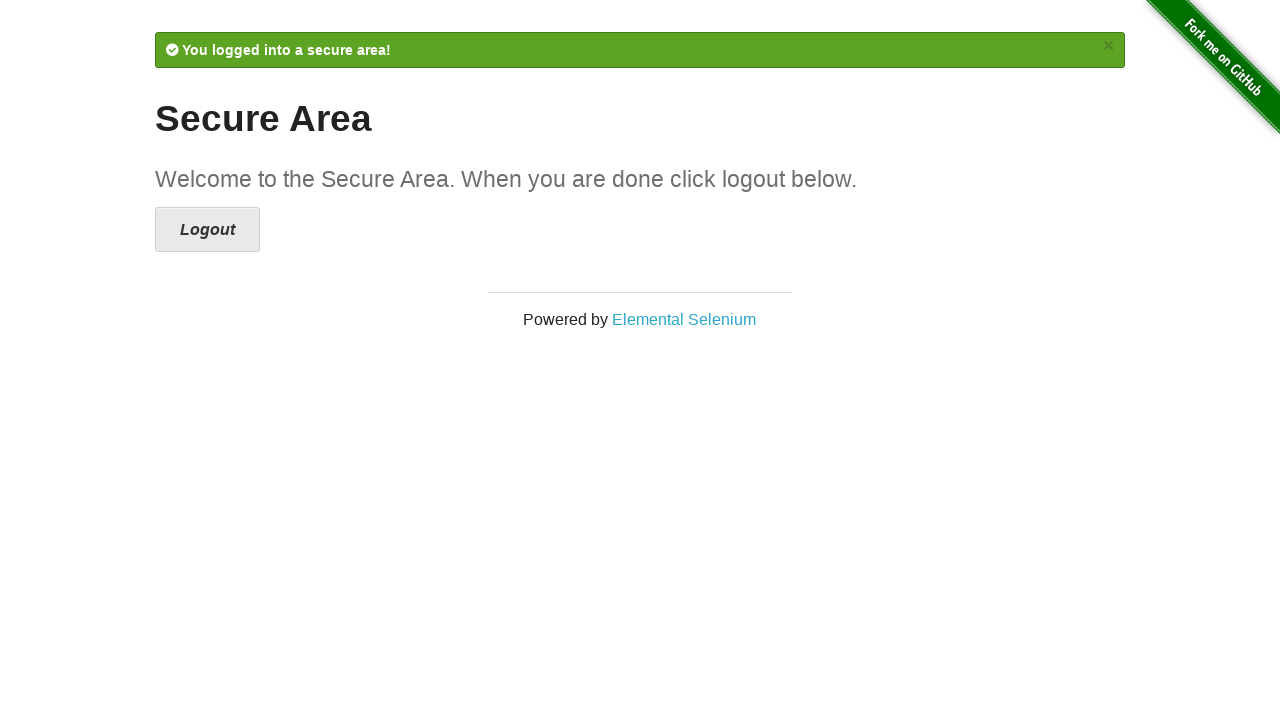

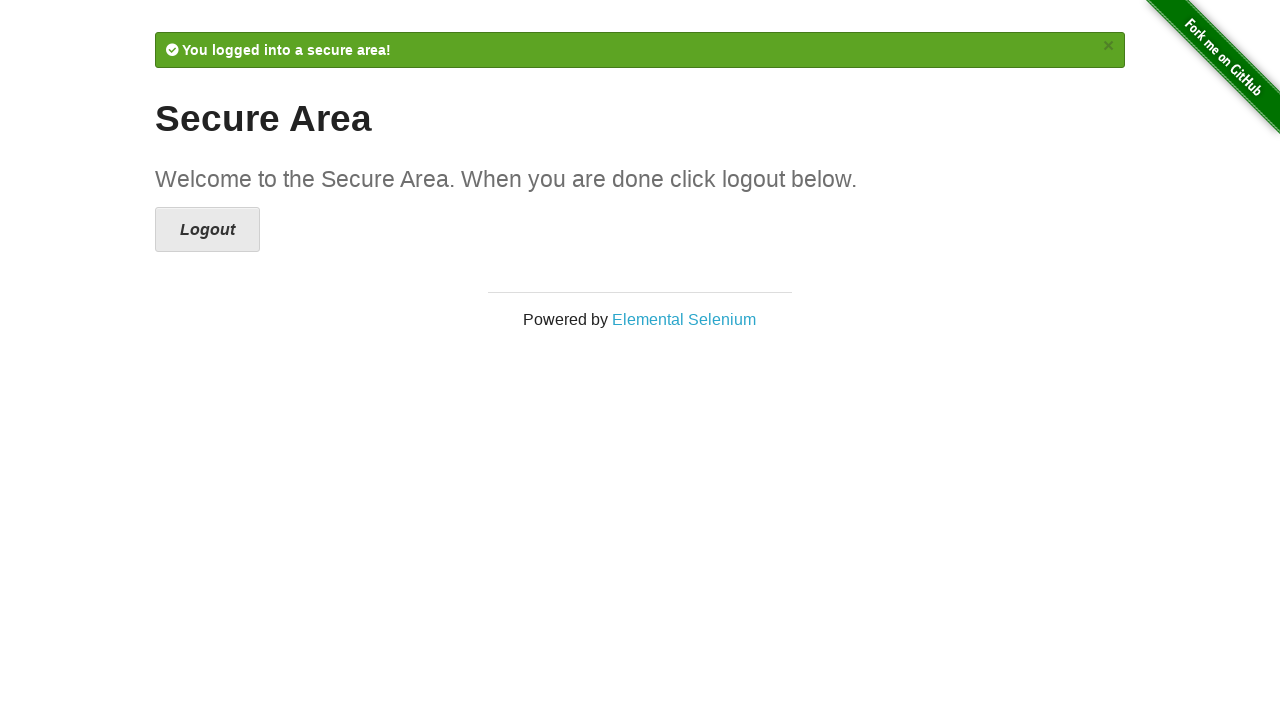